Tests that entering a valid 5-digit ZIP code on the registration page allows the user to continue to the next registration step where the Register button is displayed.

Starting URL: https://www.sharelane.com/cgi-bin/register.py

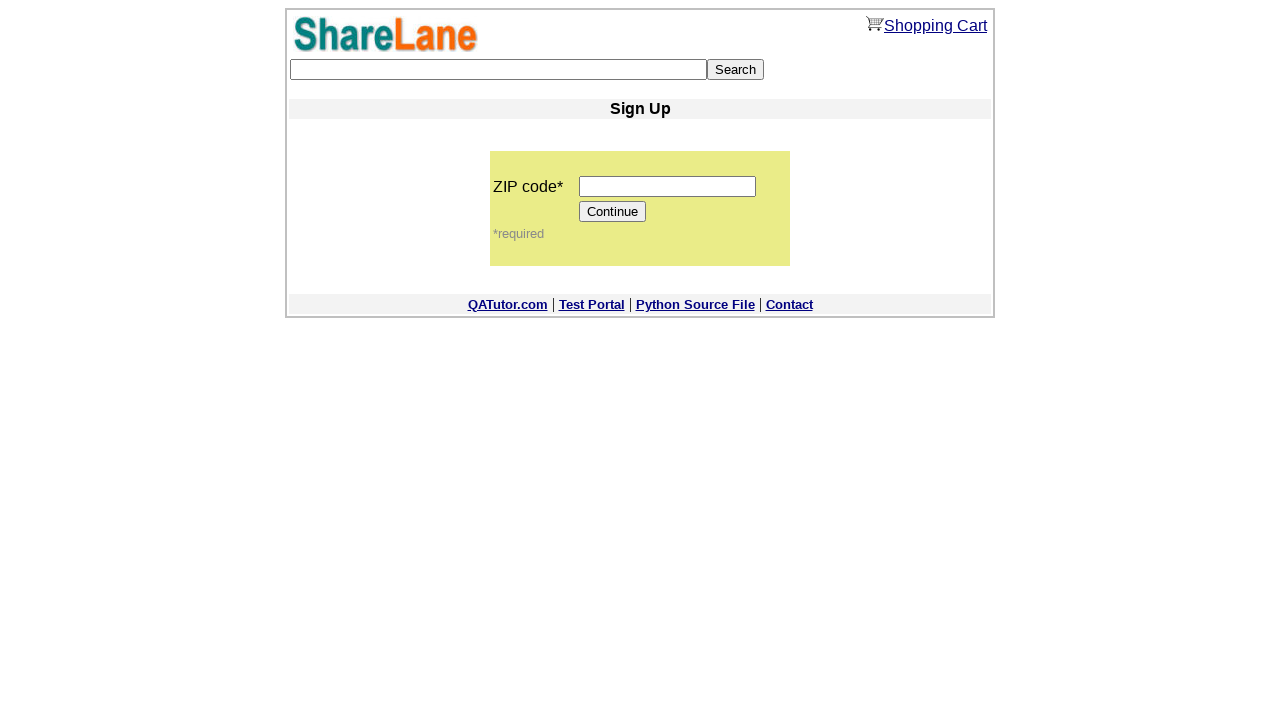

Filled ZIP code field with '12345' on //input[@name='zip_code']
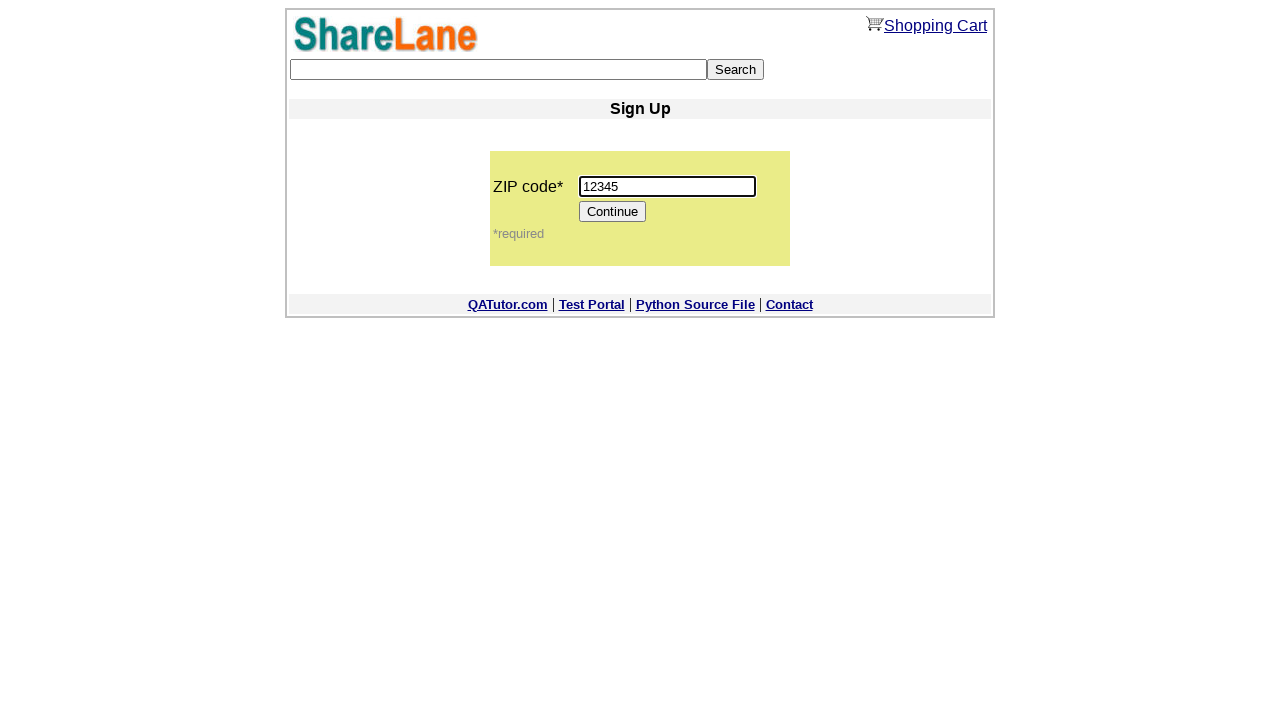

Clicked Continue button to proceed to next registration step at (613, 212) on xpath=//input[@value='Continue']
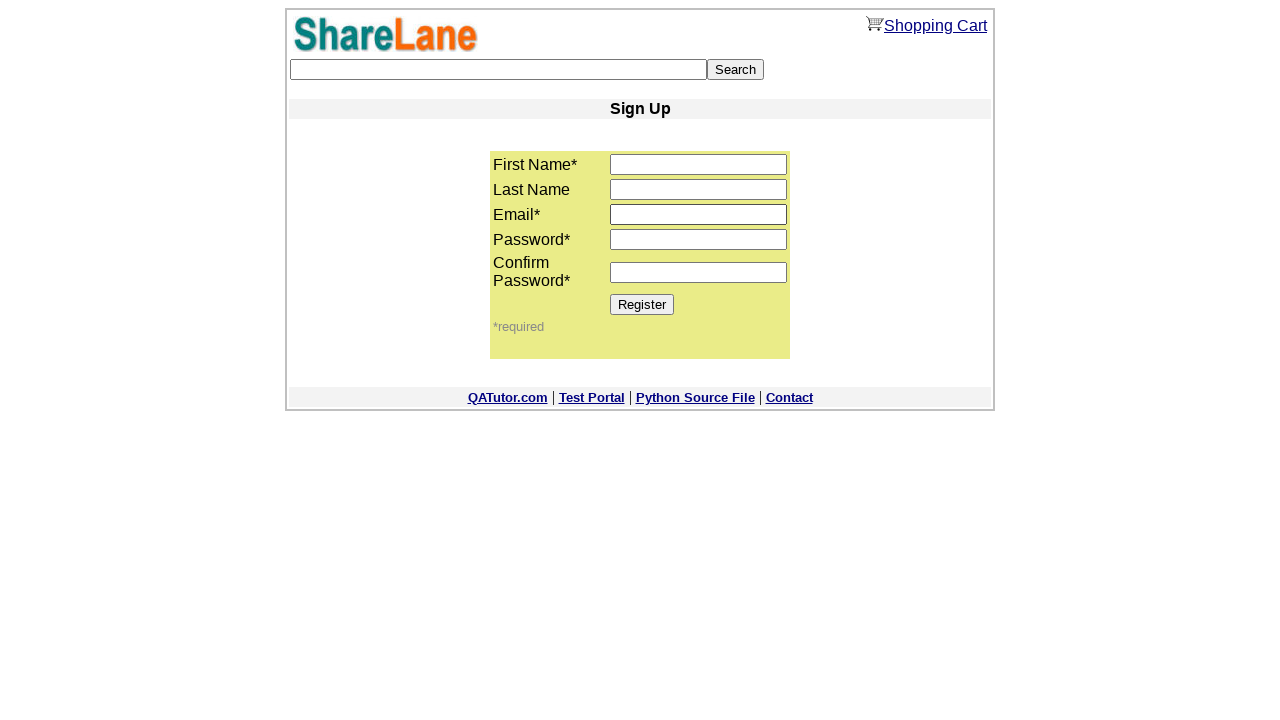

Register button appeared on the next registration step, confirming valid 5-digit ZIP code
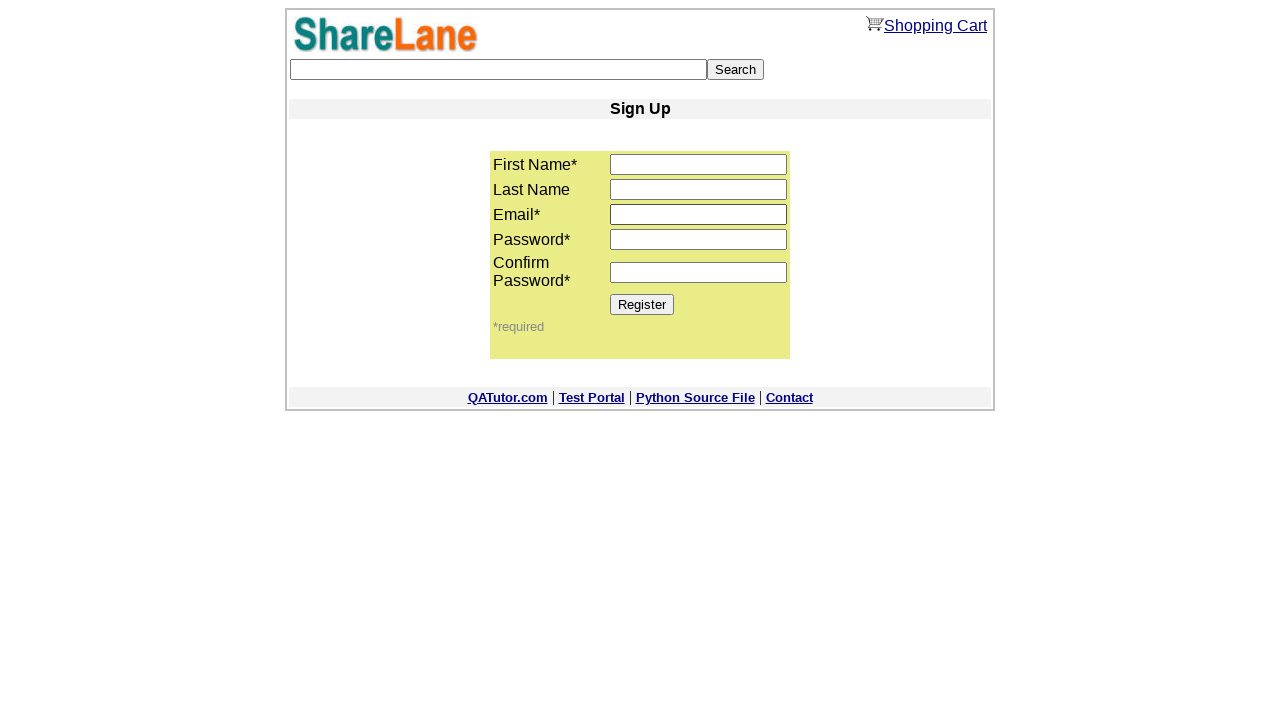

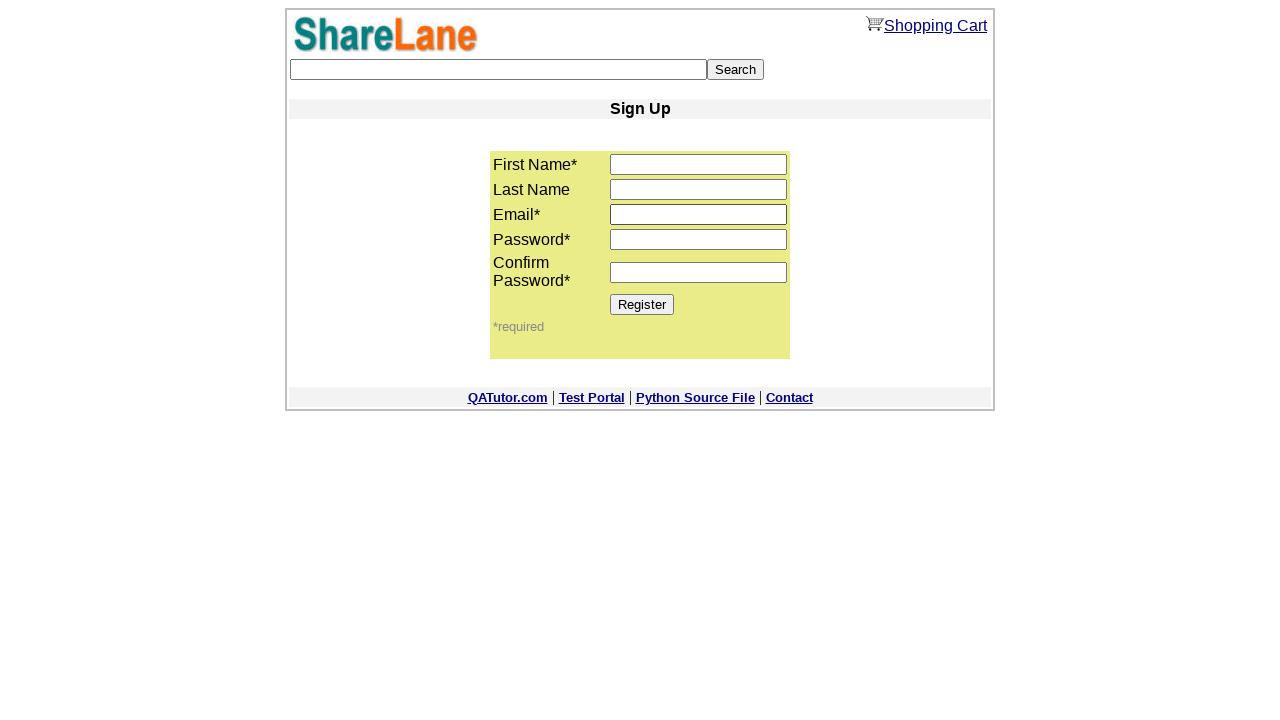